Tests JavaScript confirm dialog by clicking a button that triggers a confirm, dismissing it, and verifying the result message

Starting URL: https://the-internet.herokuapp.com/javascript_alerts

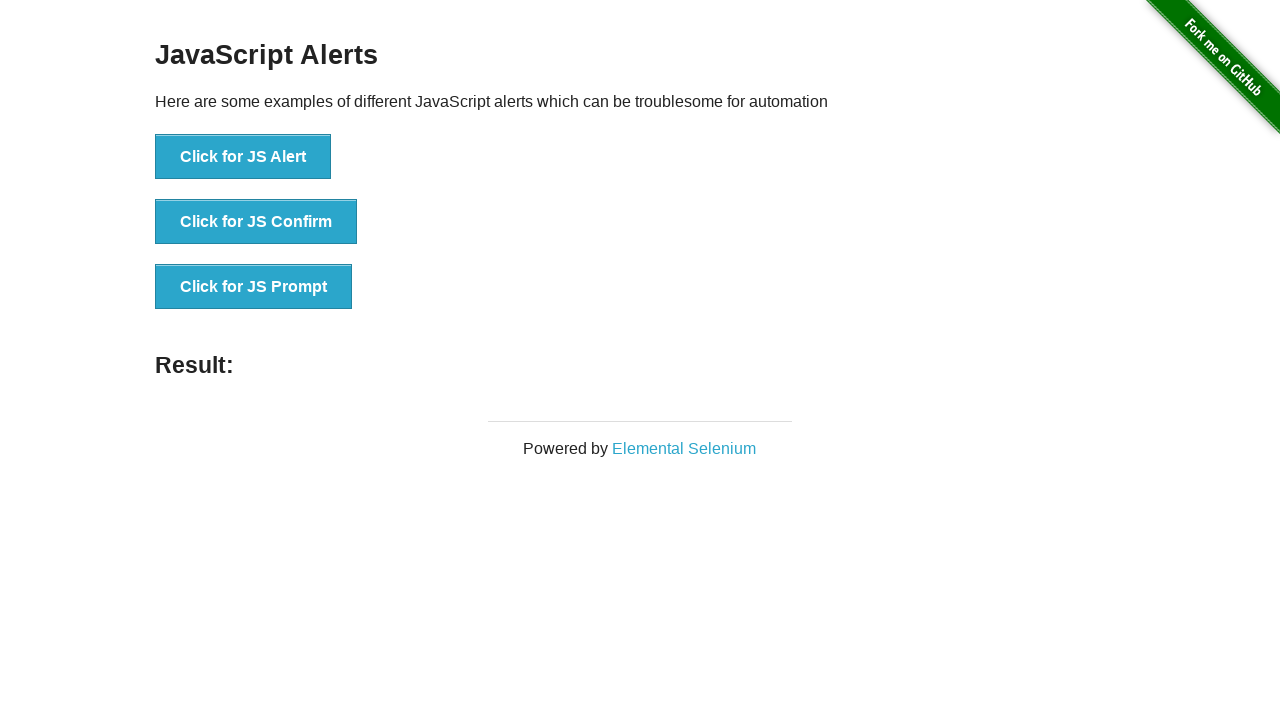

Set up dialog handler to dismiss confirm dialogs
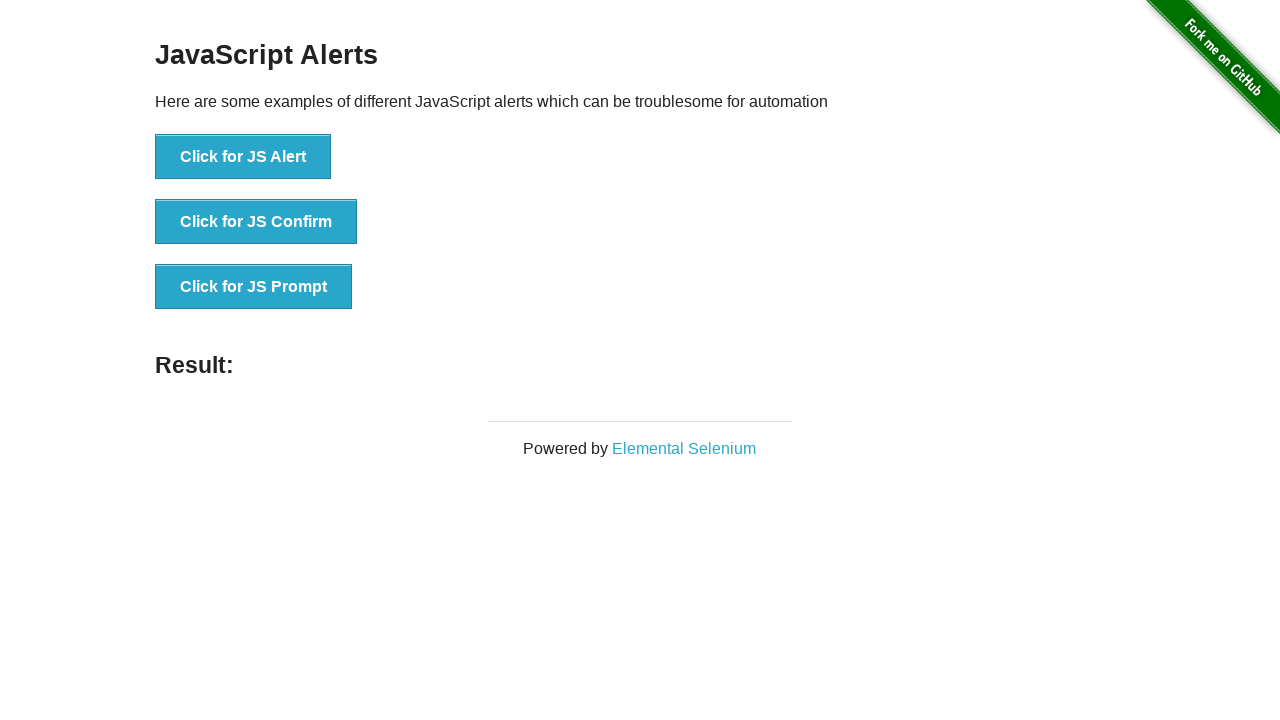

Clicked button to trigger JS Confirm dialog at (256, 222) on xpath=//*[text()='Click for JS Confirm']
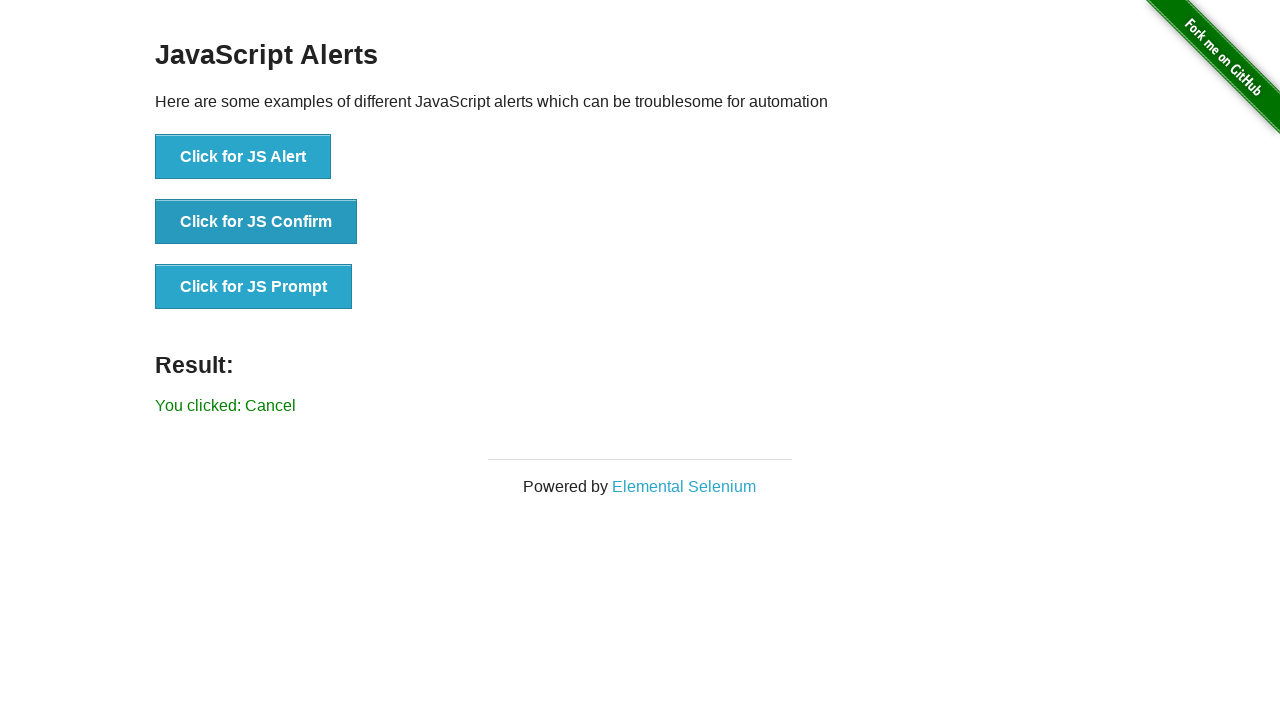

Verified result message displays 'You clicked: Cancel'
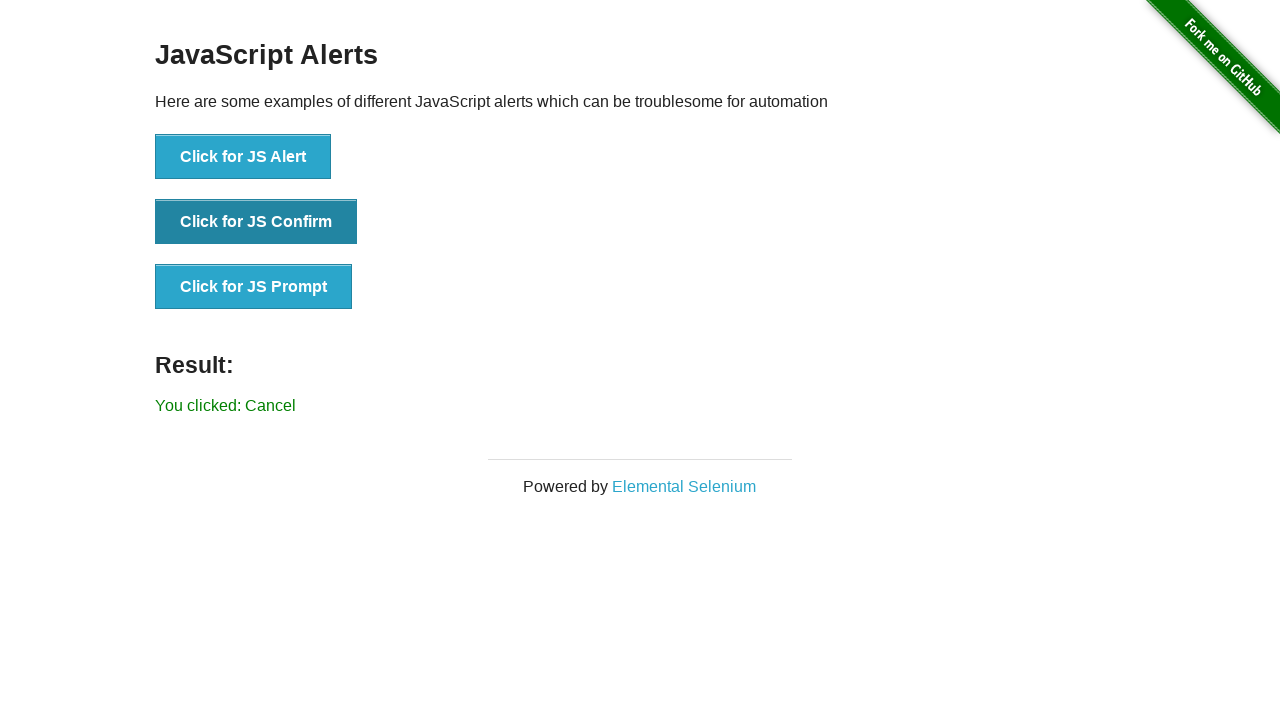

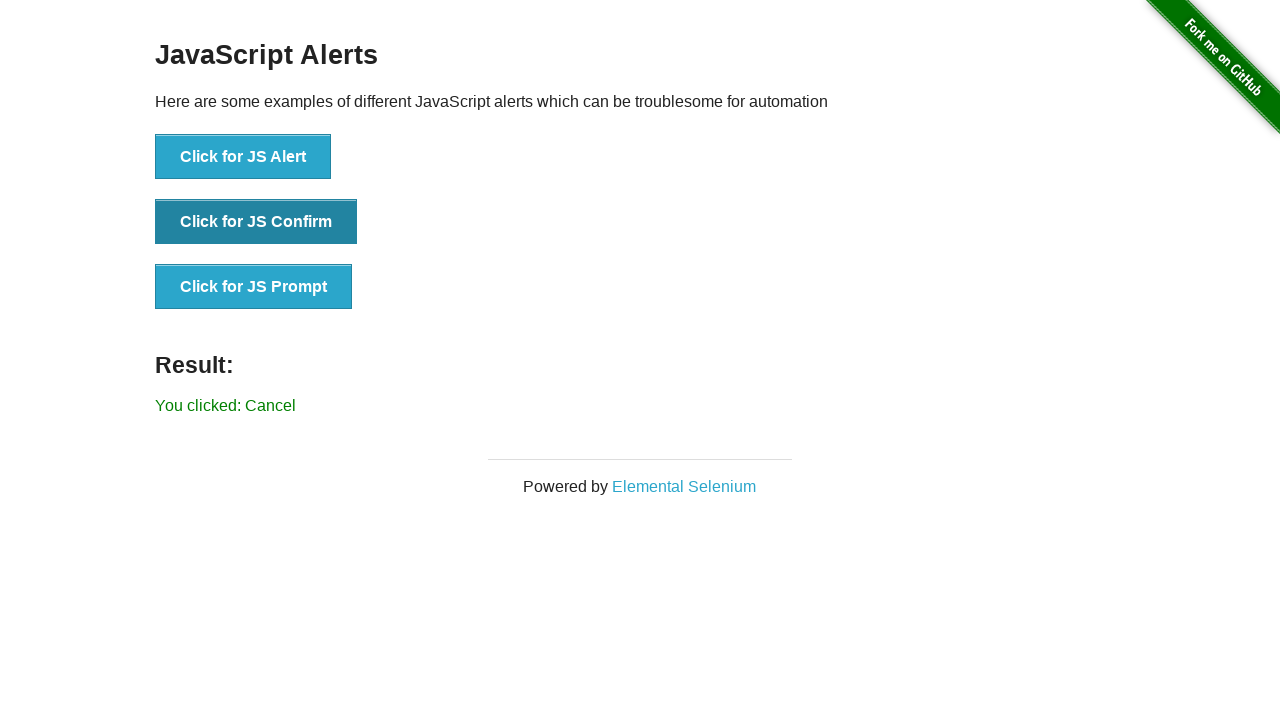